Tests click action on an element that navigates to a result page

Starting URL: https://www.selenium.dev/selenium/web/mouse_interaction.html

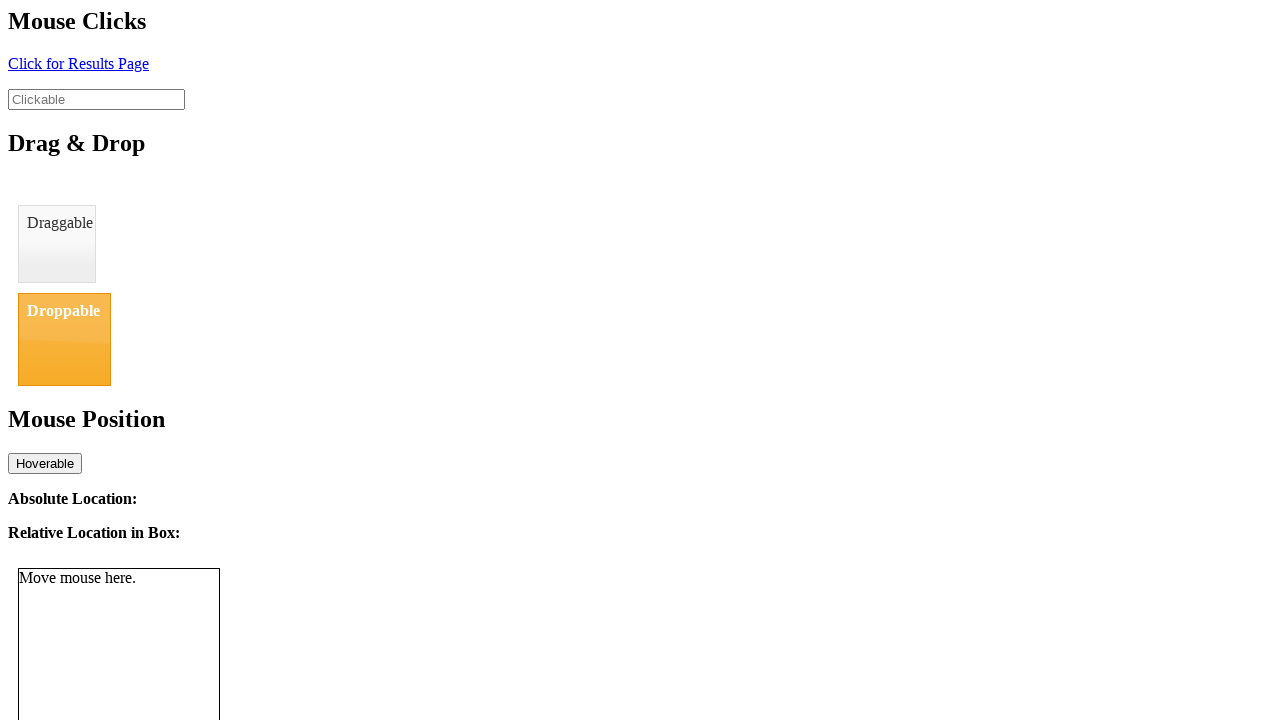

Clicked the click element to navigate to result page at (78, 63) on #click
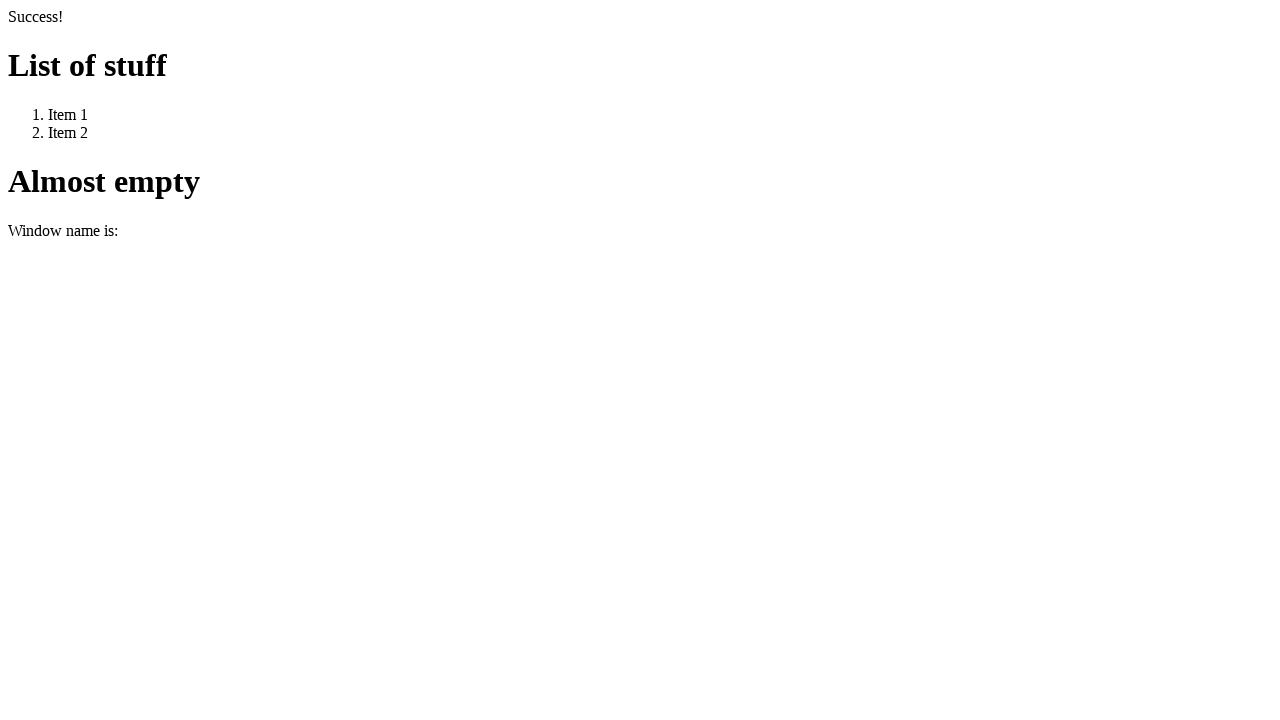

Navigation to result page completed
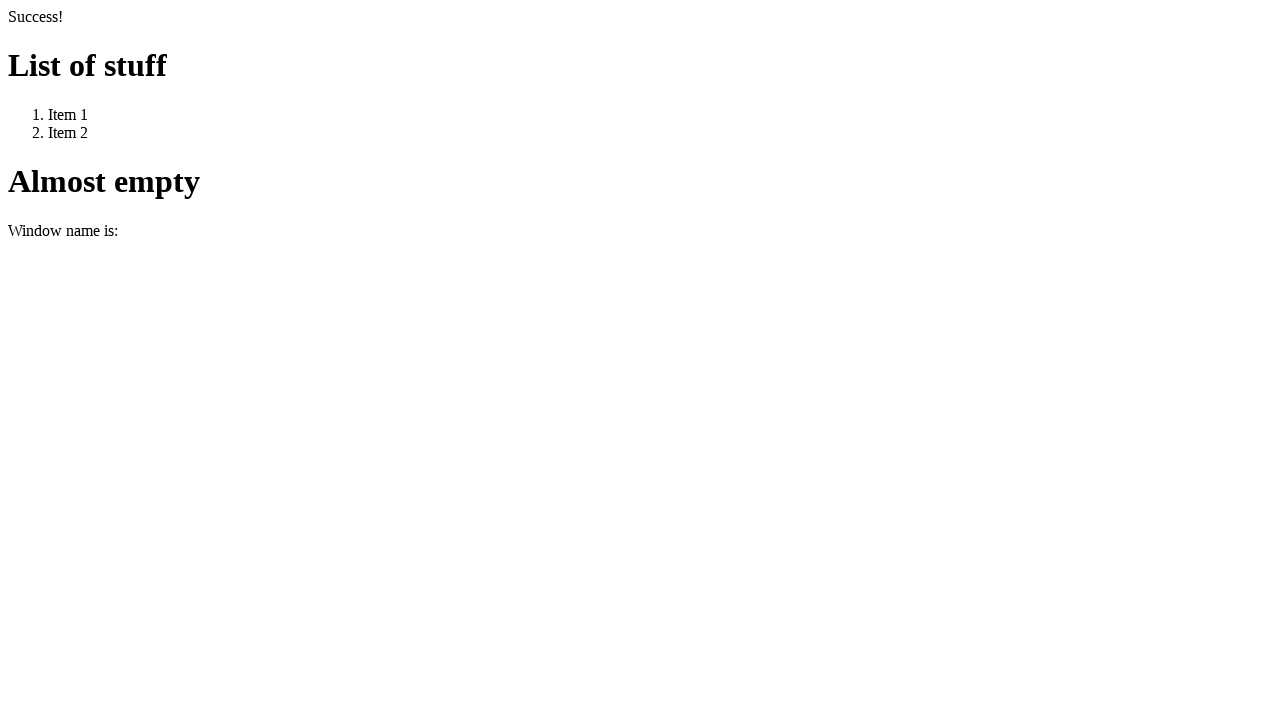

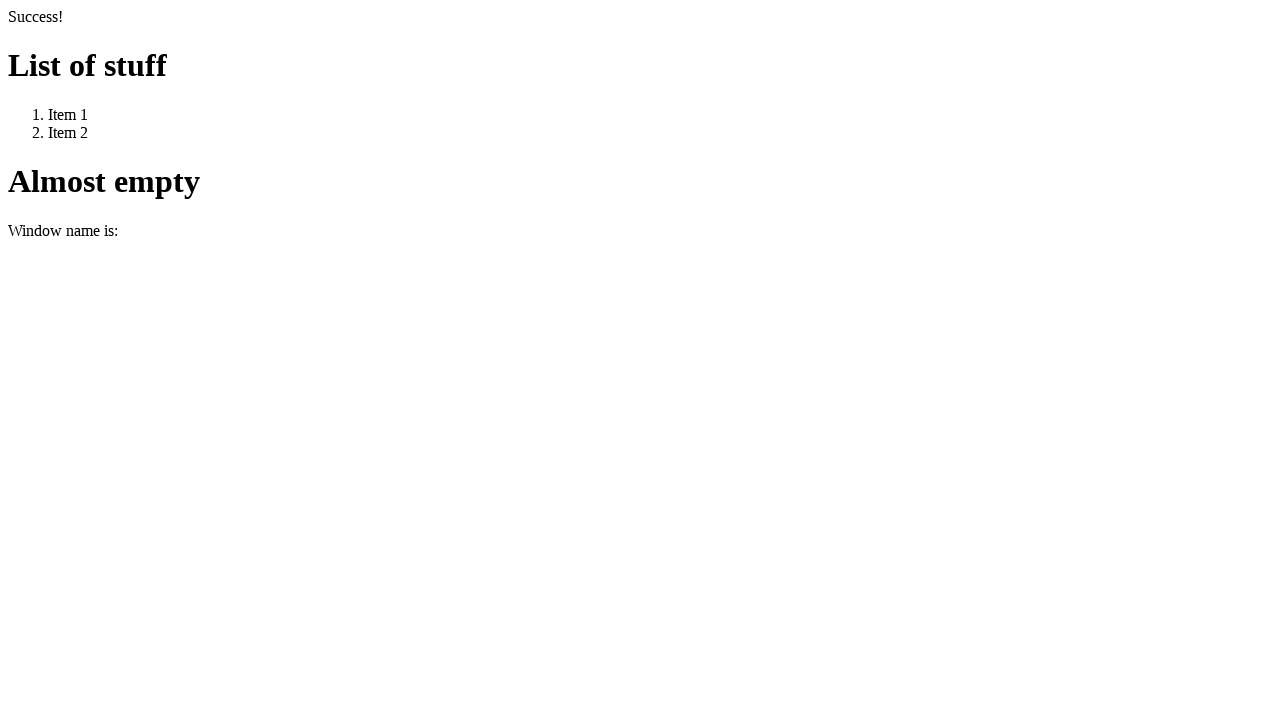